Navigates to testotomasyonu.com and verifies that the URL contains "testotomasyonu"

Starting URL: https://www.testotomasyonu.com

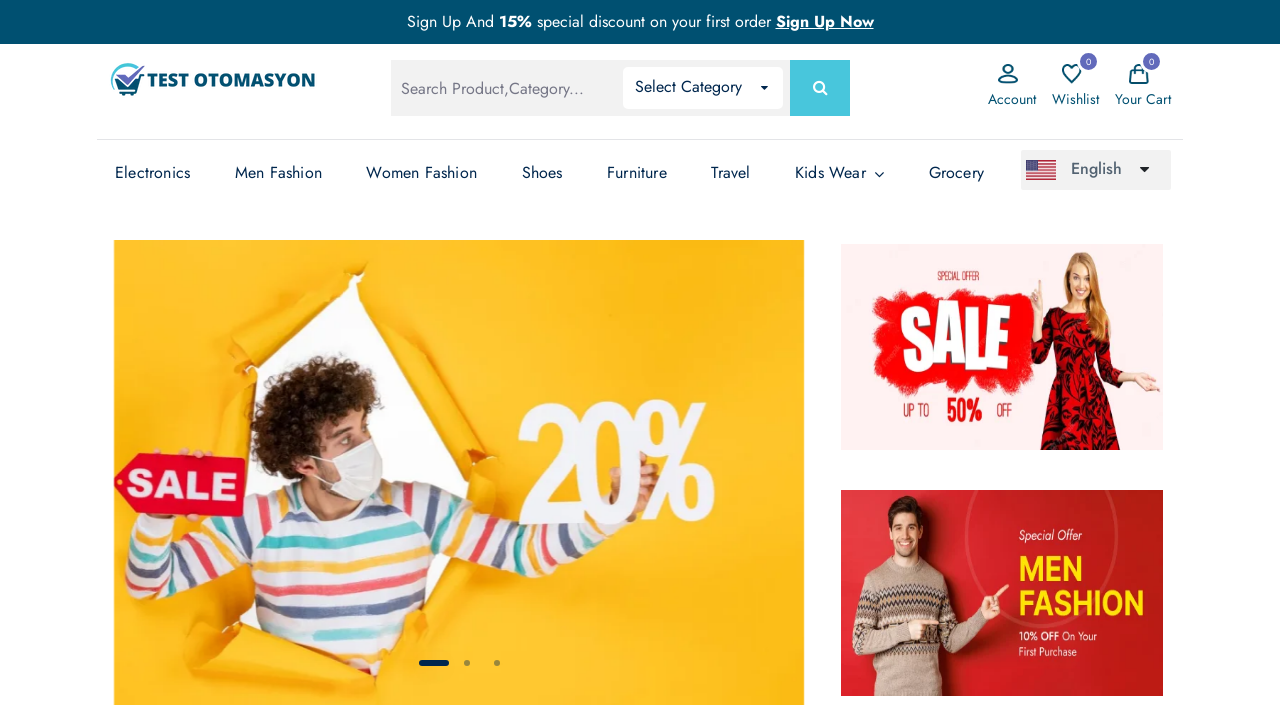

Navigated to https://www.testotomasyonu.com
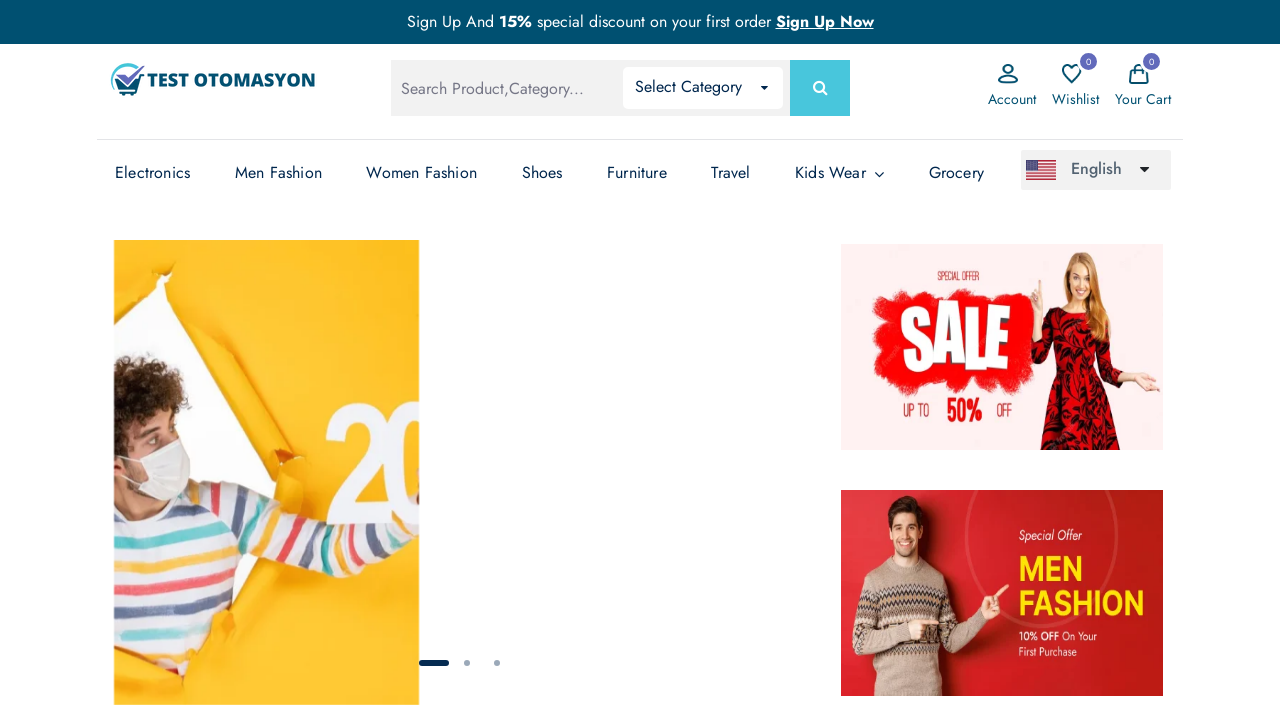

Retrieved current URL
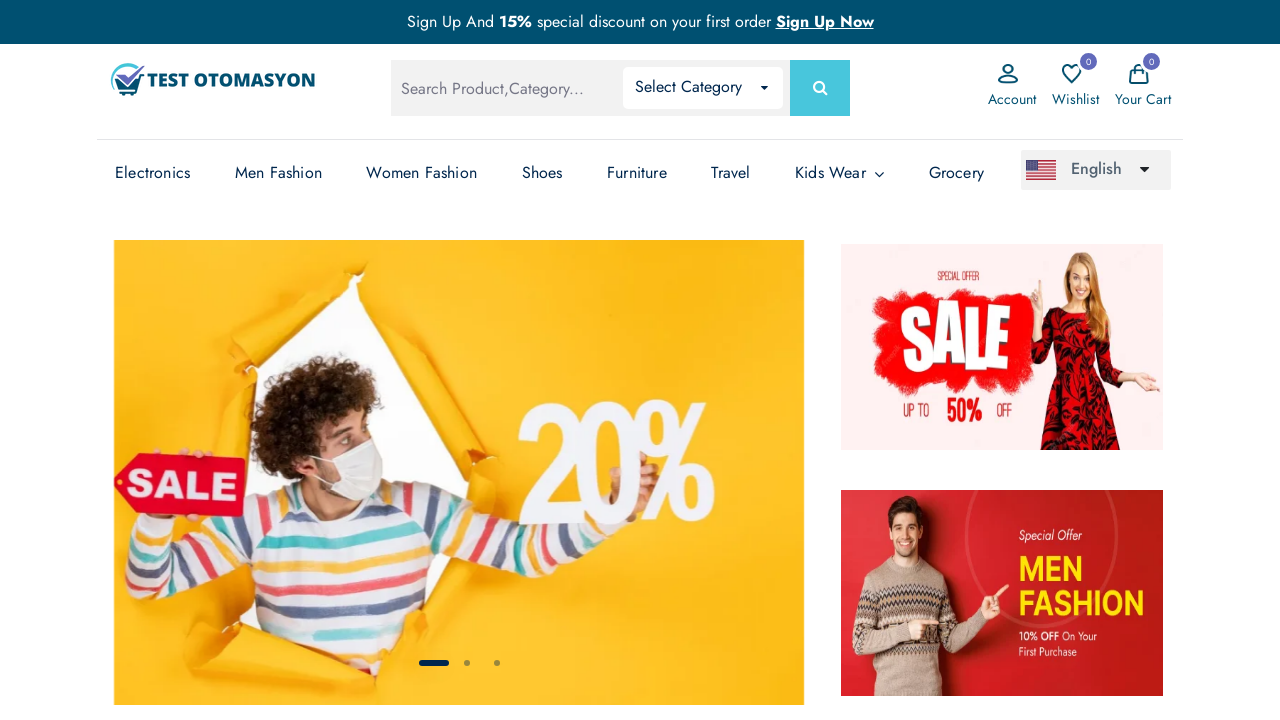

Set expected text to 'testotomasyonu'
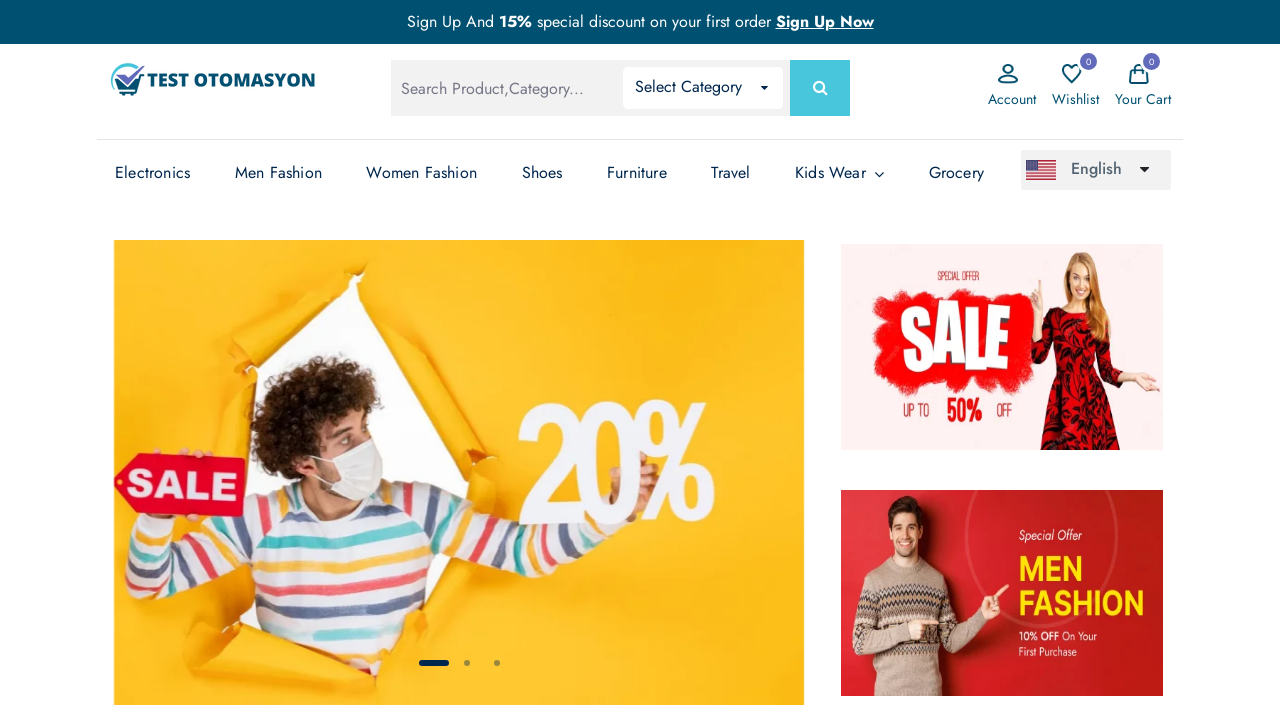

Verified that URL contains 'testotomasyonu'
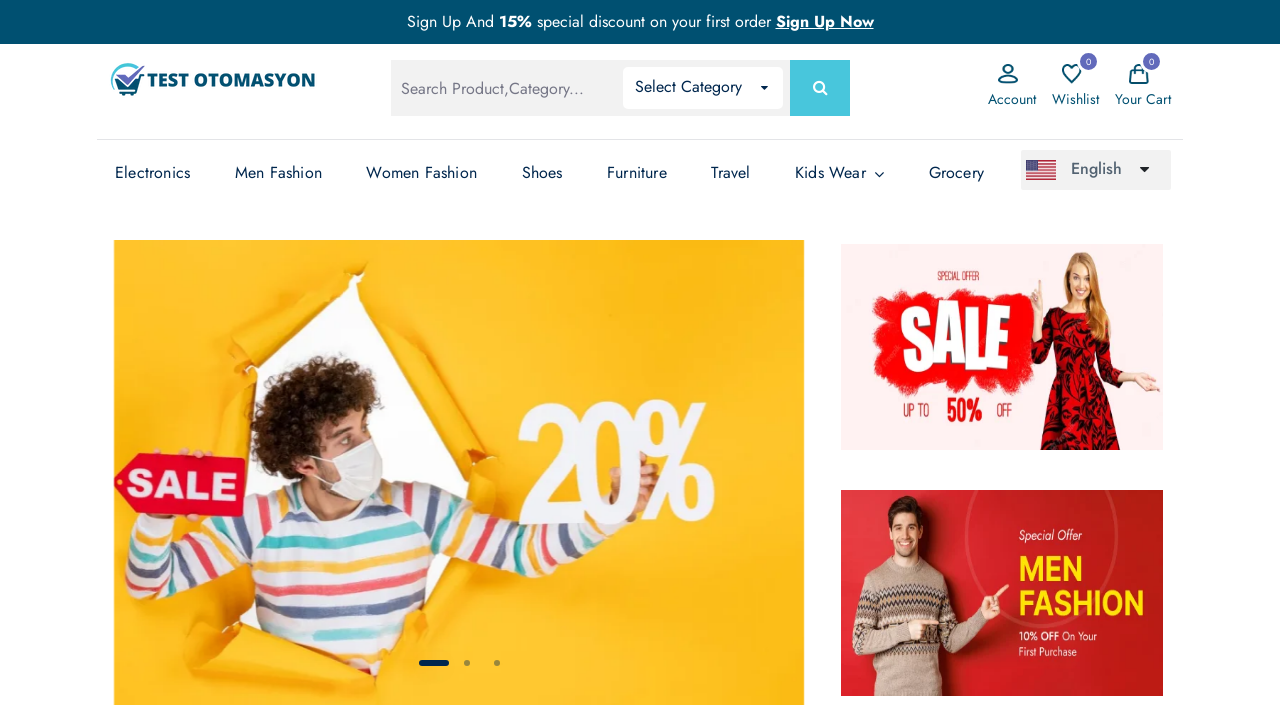

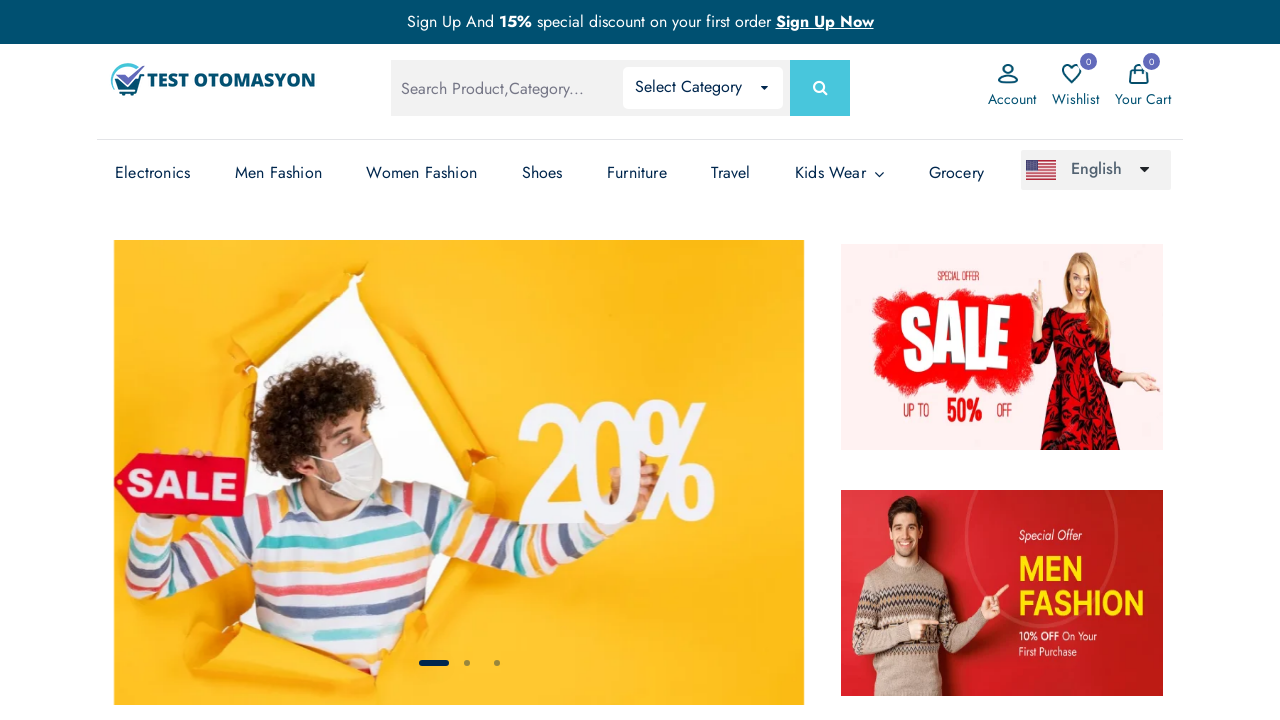